Tests the text box form submission on DemoQA by filling in user details (name, email, current address, permanent address) and verifying the submitted data is displayed correctly in the output section.

Starting URL: https://demoqa.com/elements

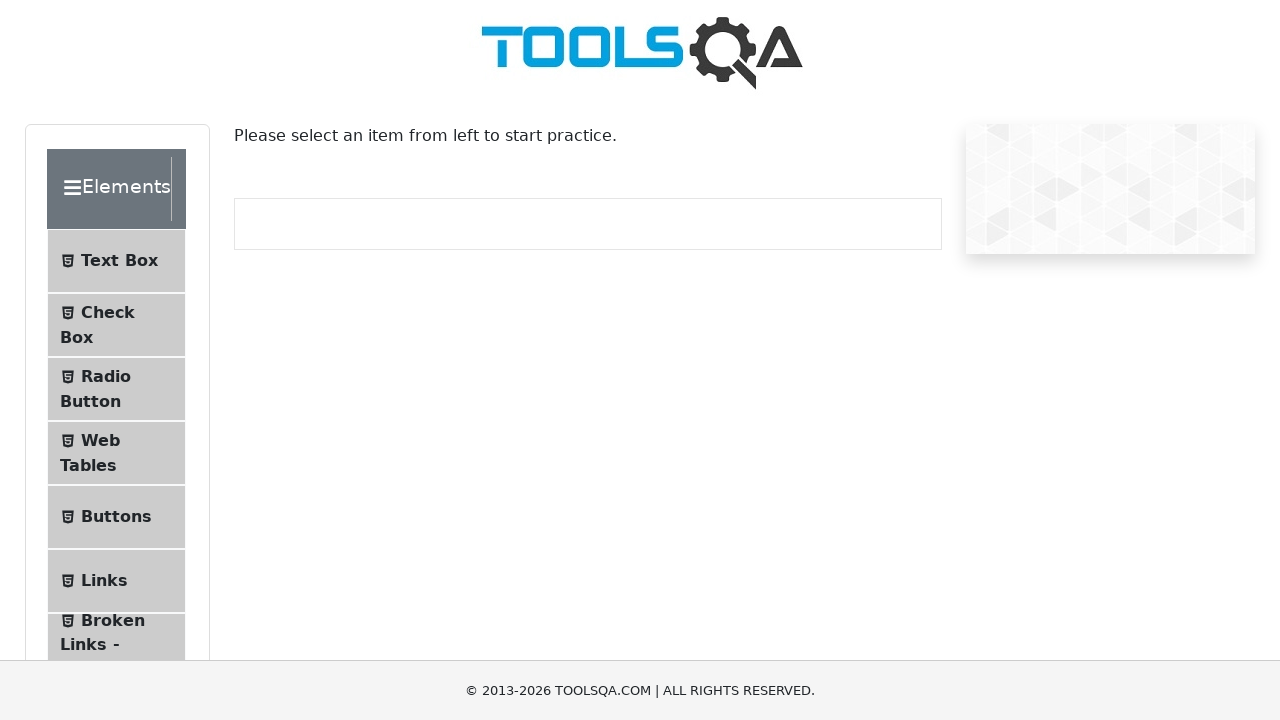

Clicked on Text Box menu item in the left sidebar at (119, 261) on text=Text Box
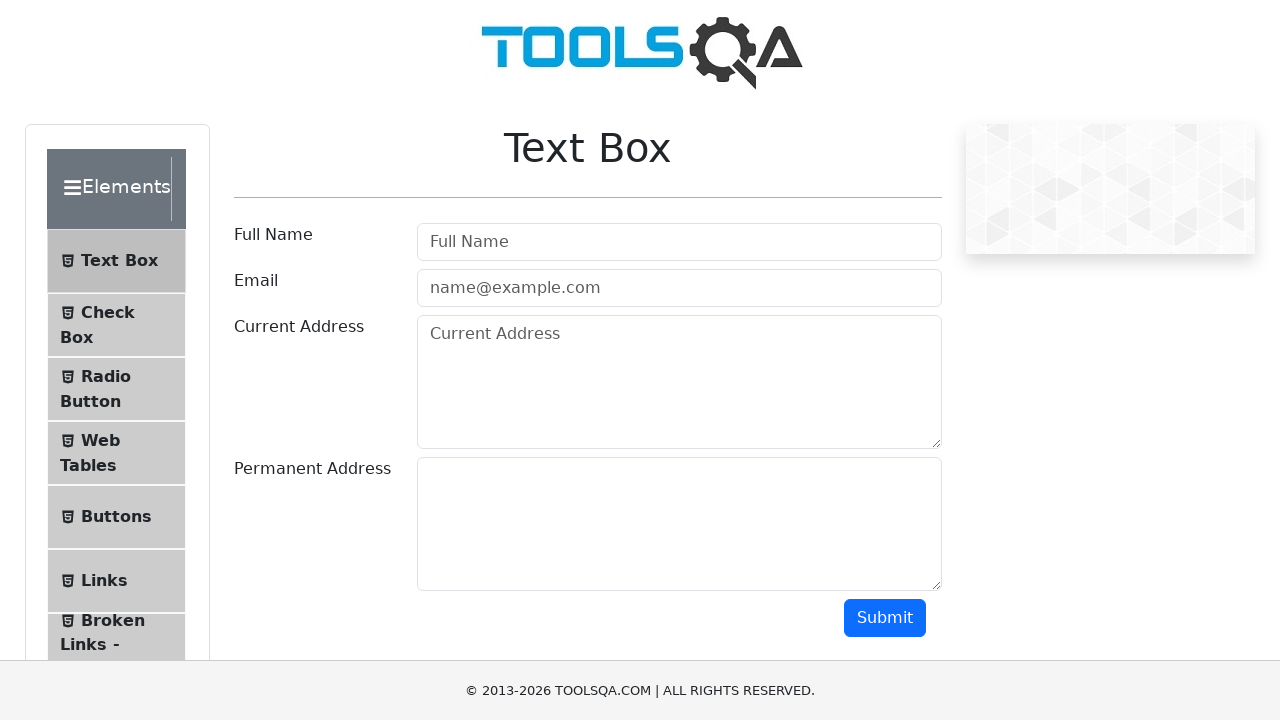

Text Box form loaded and userName field is visible
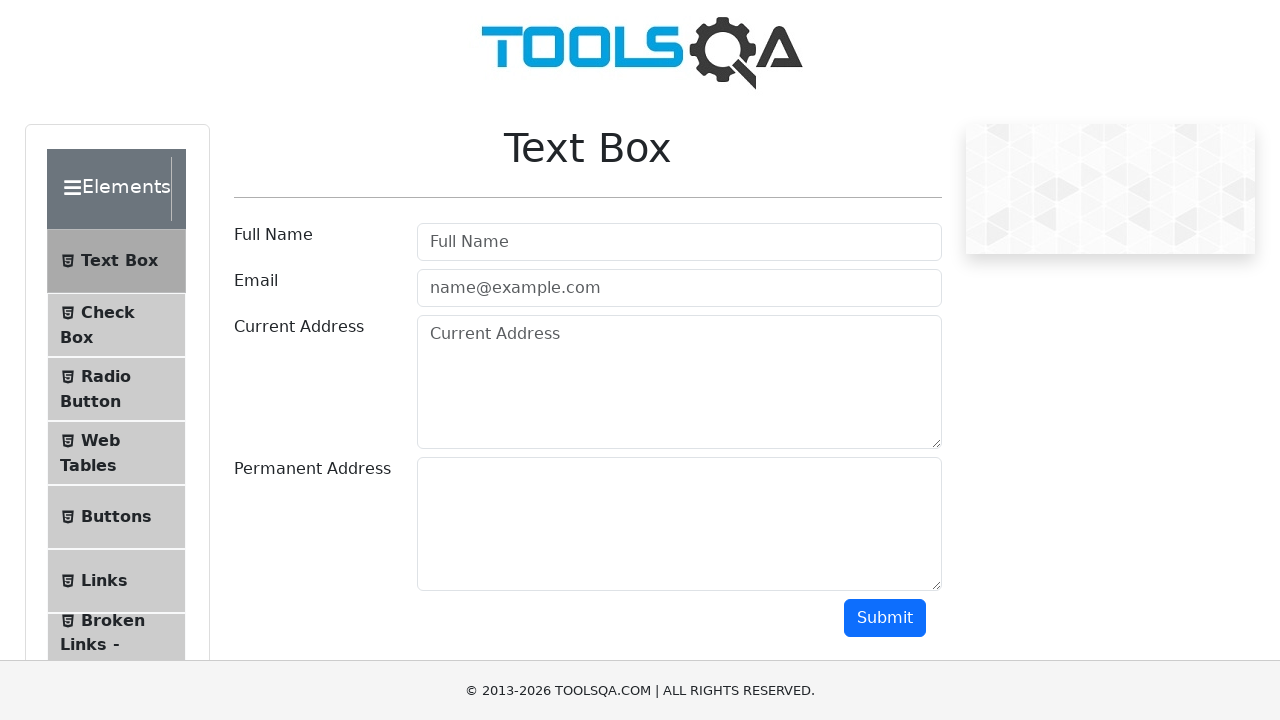

Filled userName field with 'JohnDoe2024' on #userName
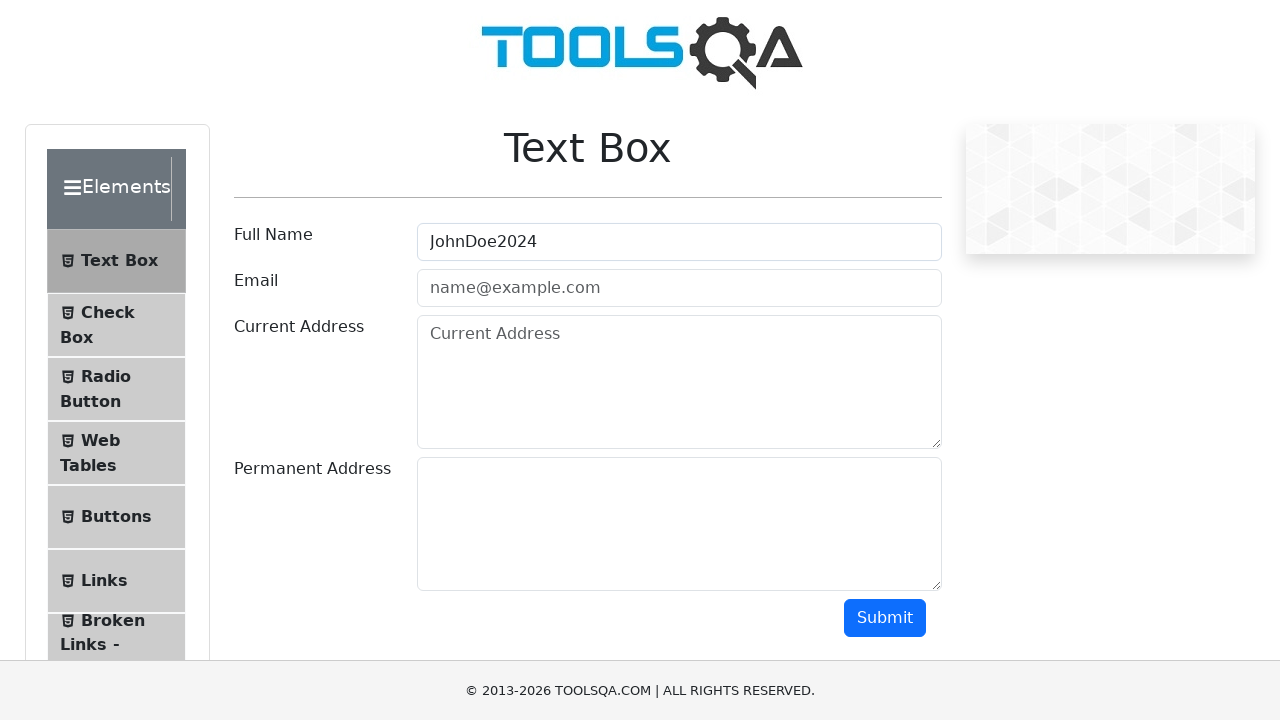

Filled userEmail field with 'johndoe2024@mail.com' on #userEmail
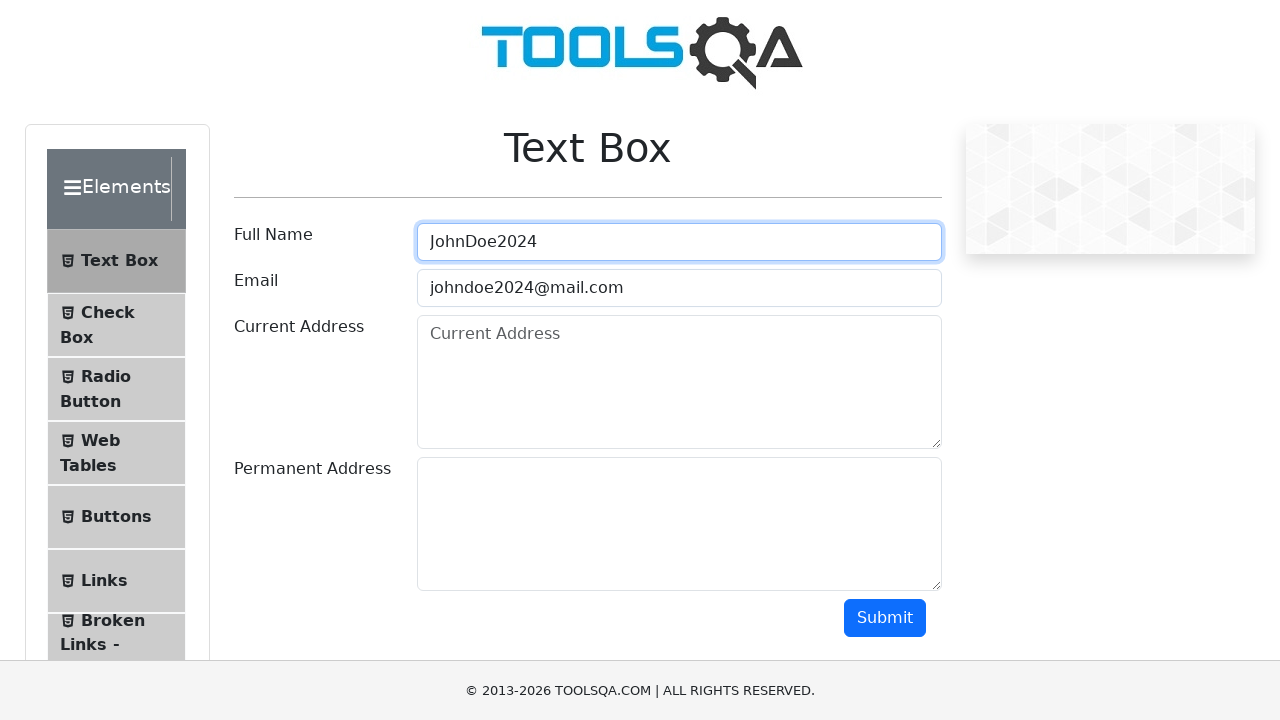

Filled currentAddress field with '123 Main Street, Apt 4B' on #currentAddress
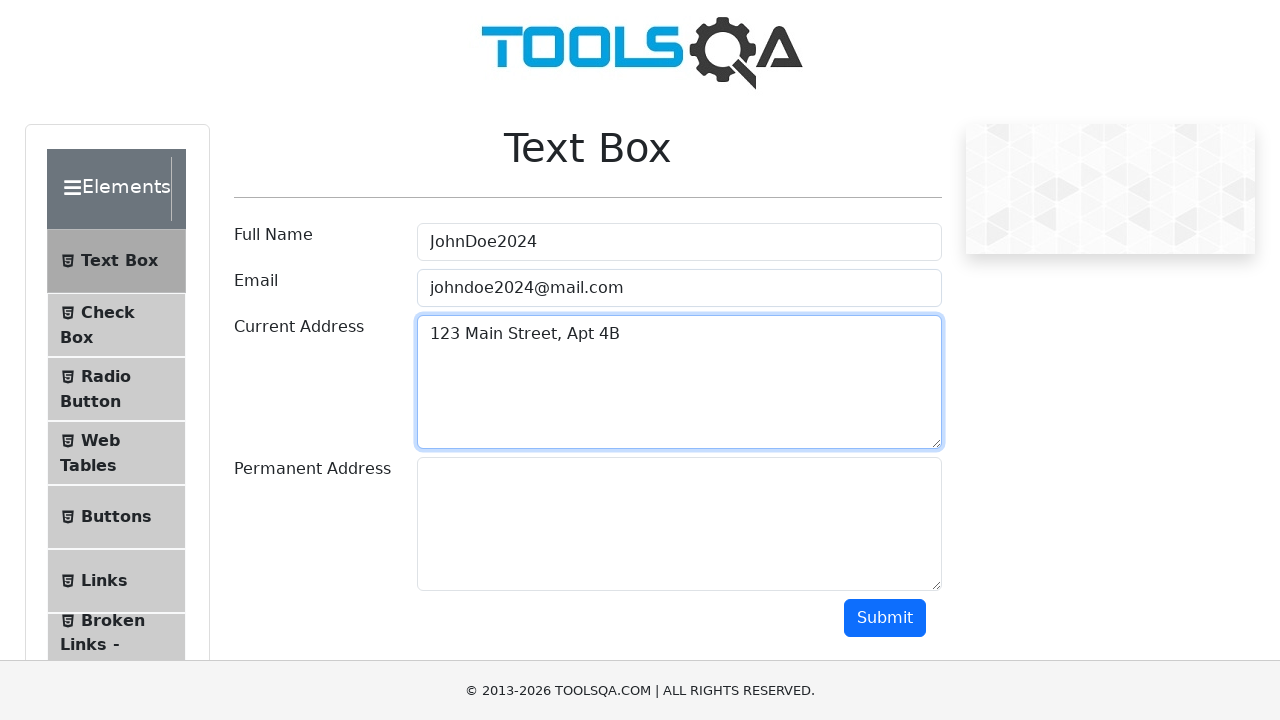

Filled permanentAddress field with '456 Oak Avenue, Suite 100' on #permanentAddress
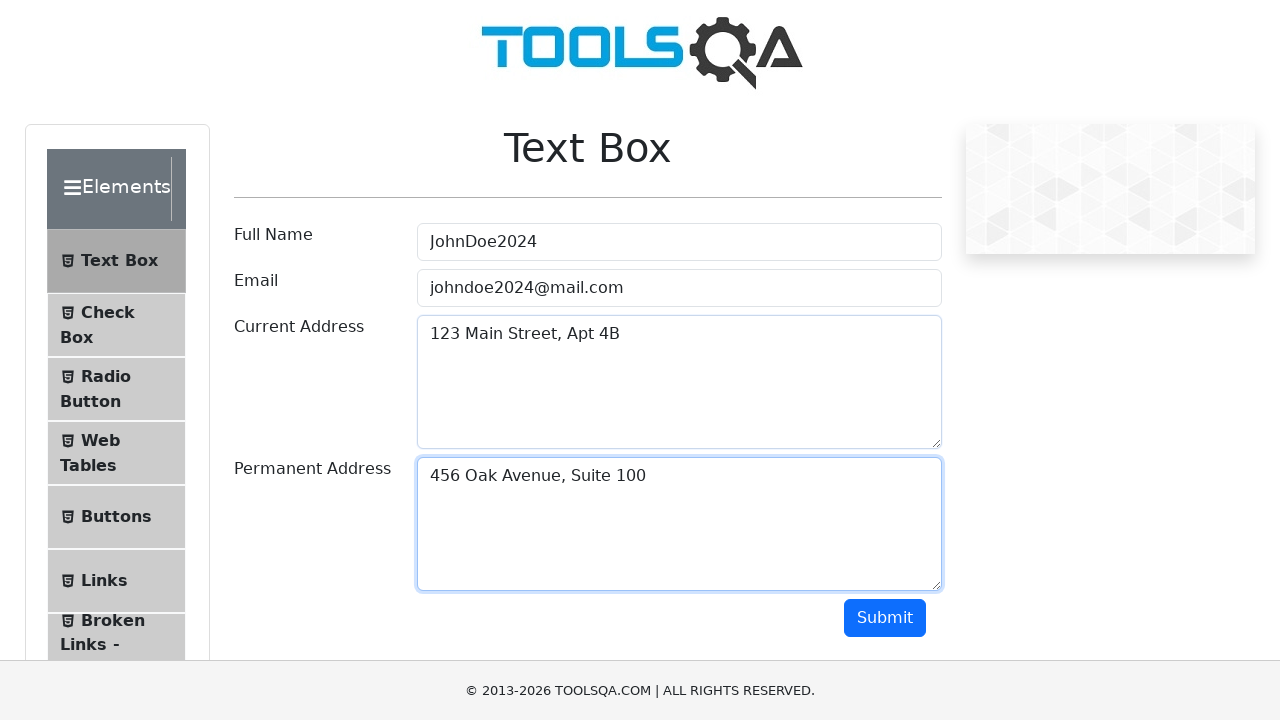

Clicked submit button to submit the form at (885, 618) on #submit
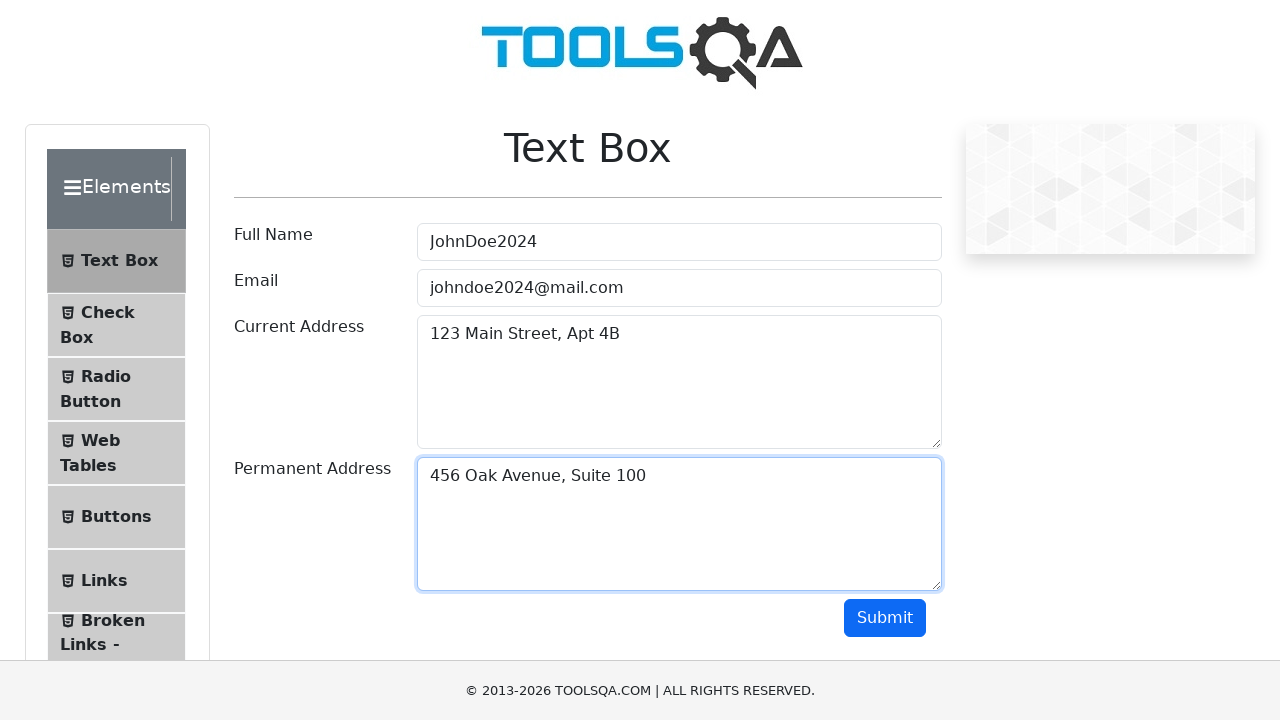

Output section appeared with submitted data
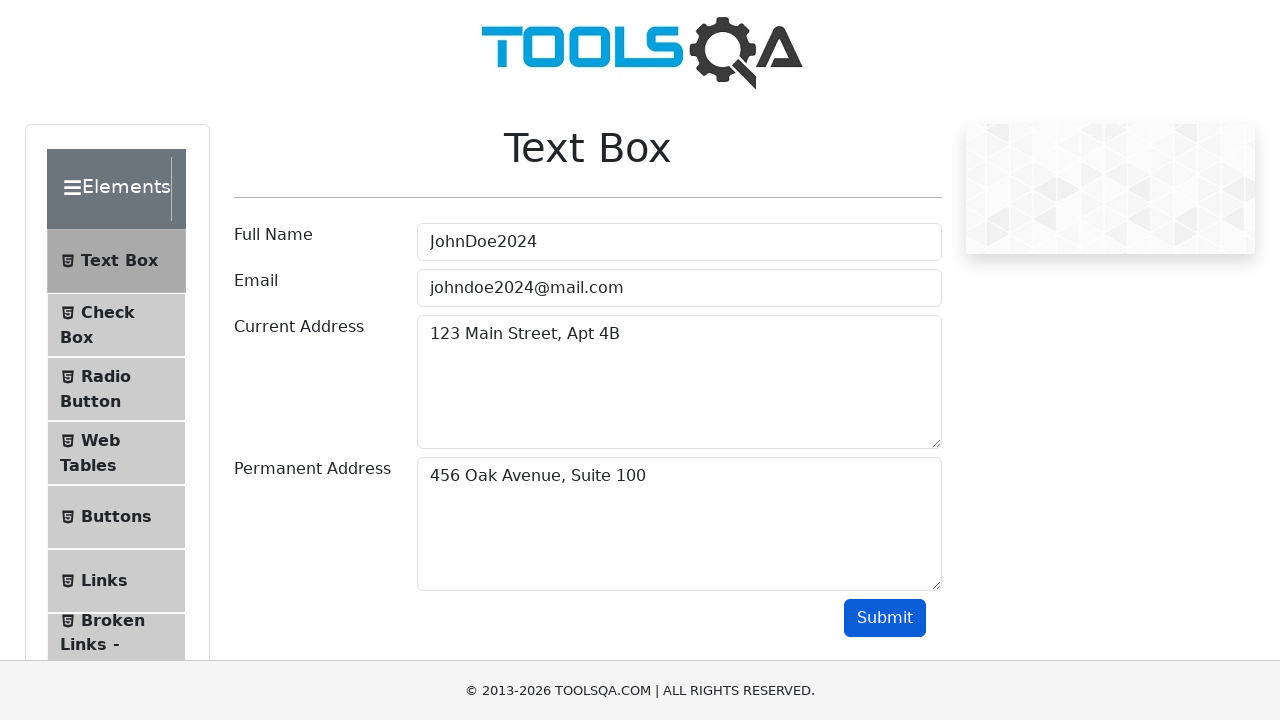

Retrieved name output from the results section
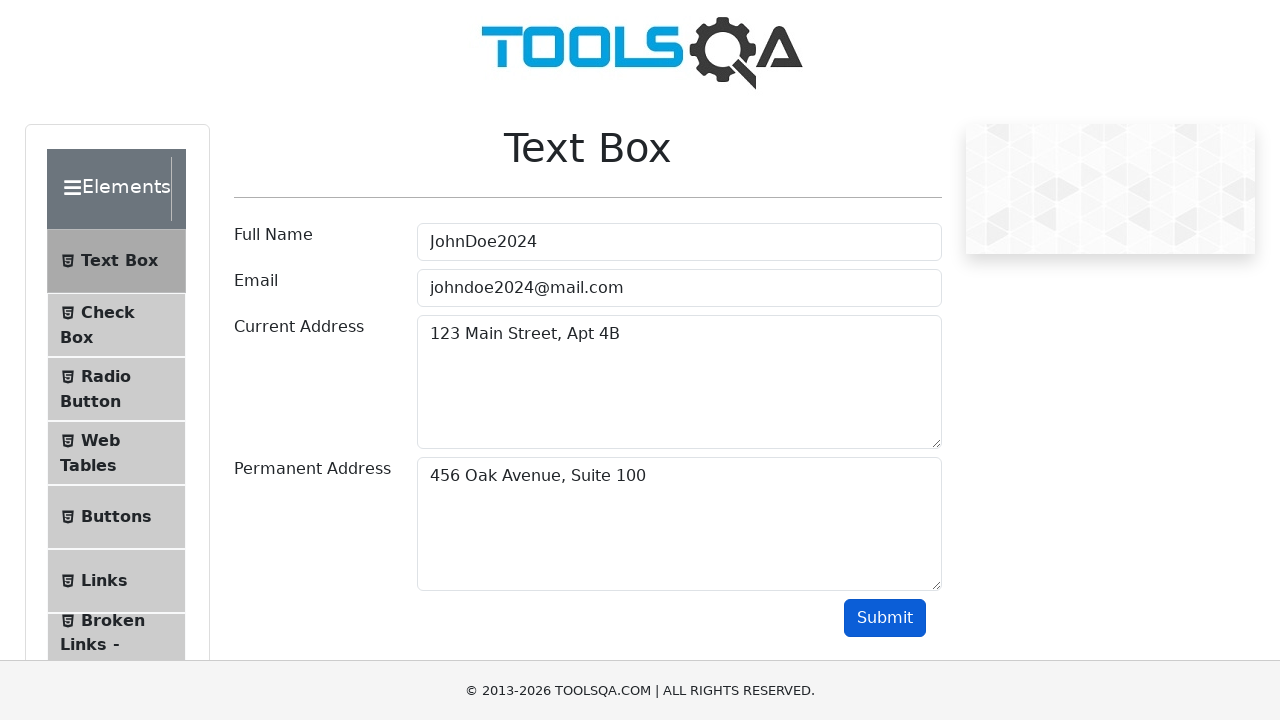

Retrieved email output from the results section
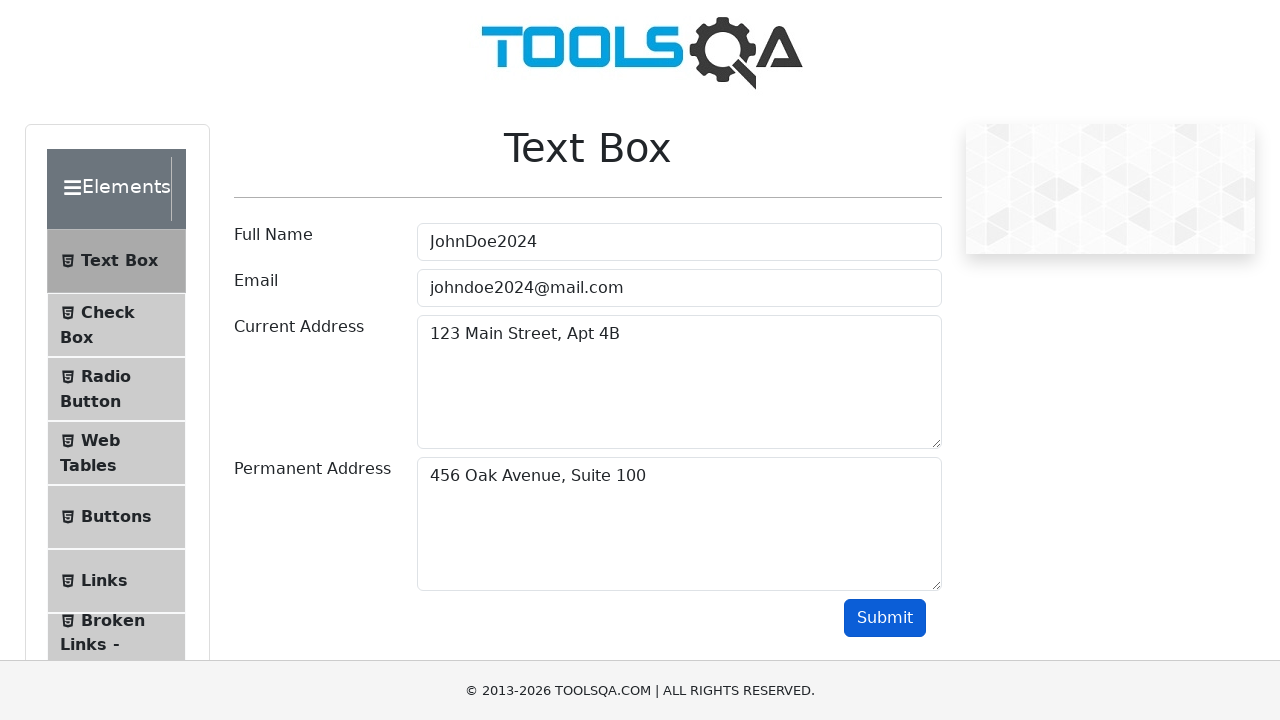

Retrieved current address output from the results section
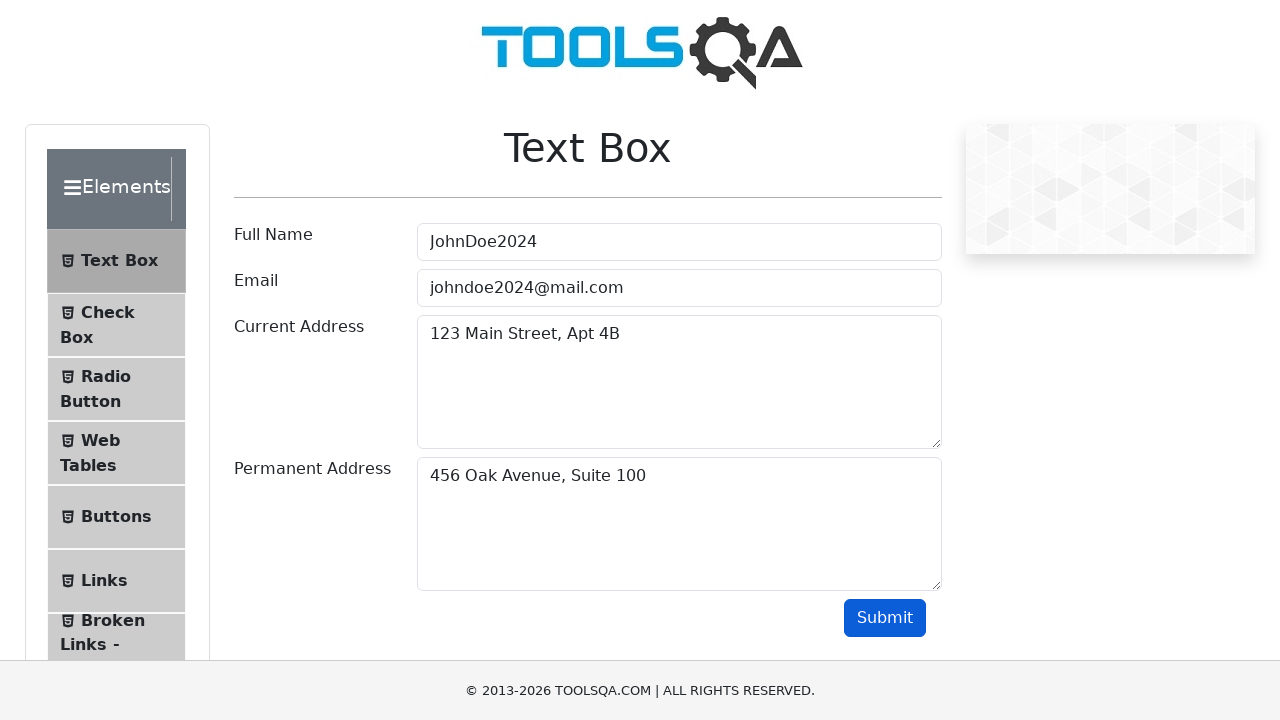

Retrieved permanent address output from the results section
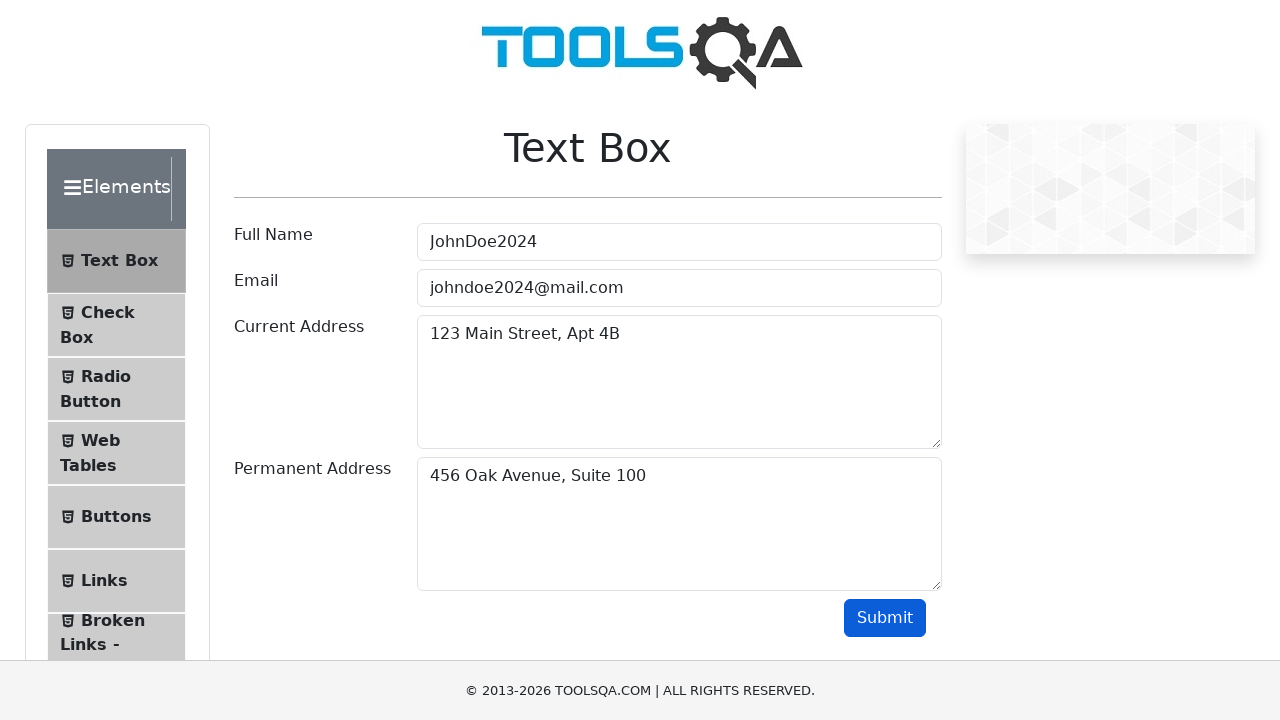

Verified that submitted name 'JohnDoe2024' is present in output
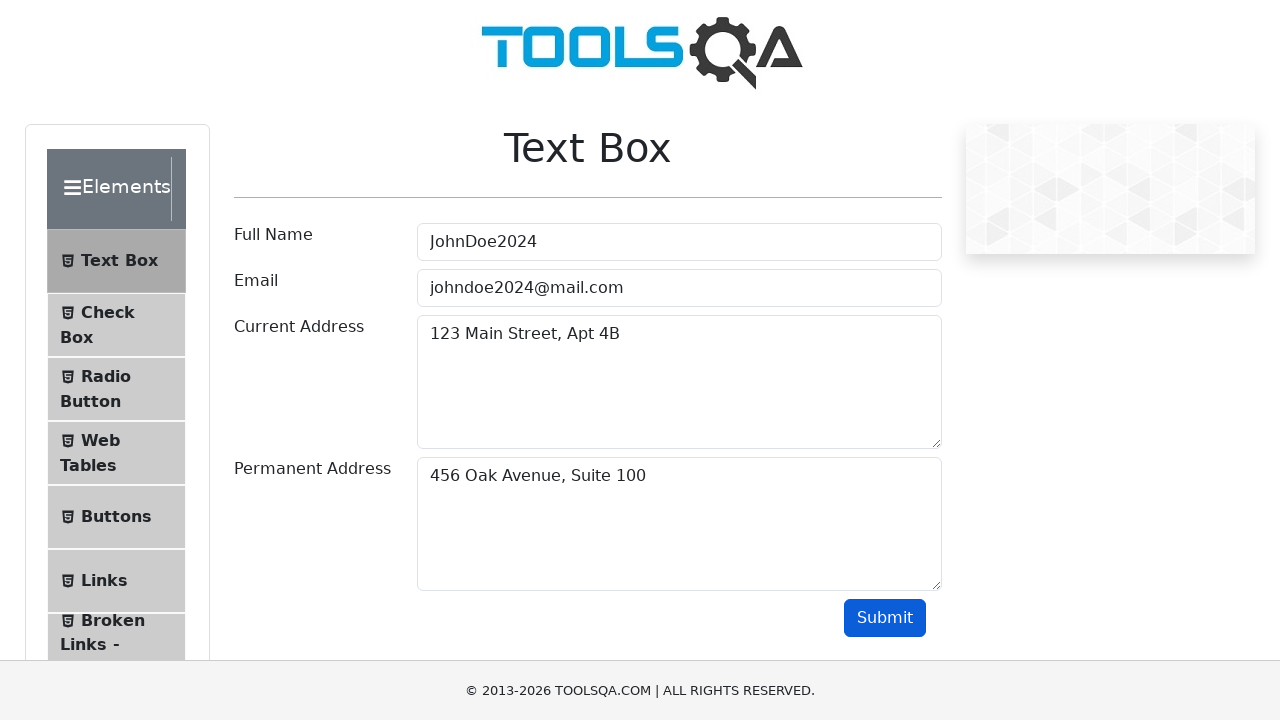

Verified that submitted email 'johndoe2024@mail.com' is present in output
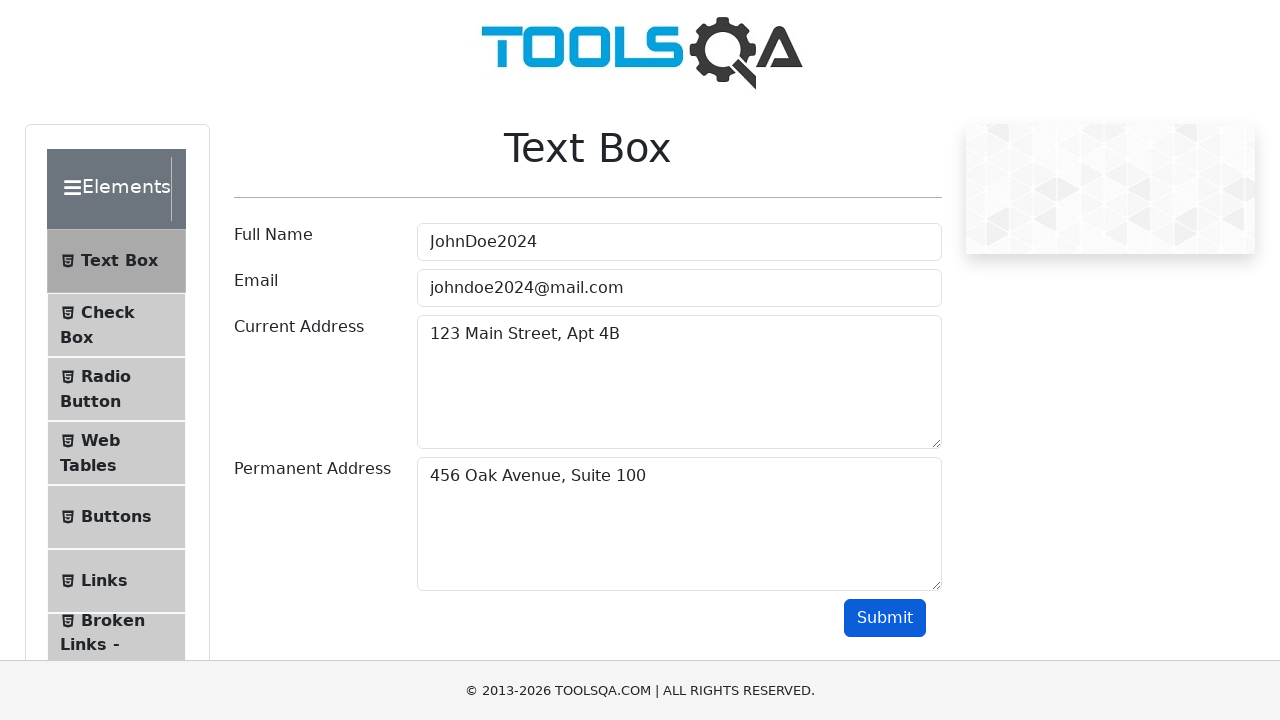

Verified that submitted current address '123 Main Street, Apt 4B' is present in output
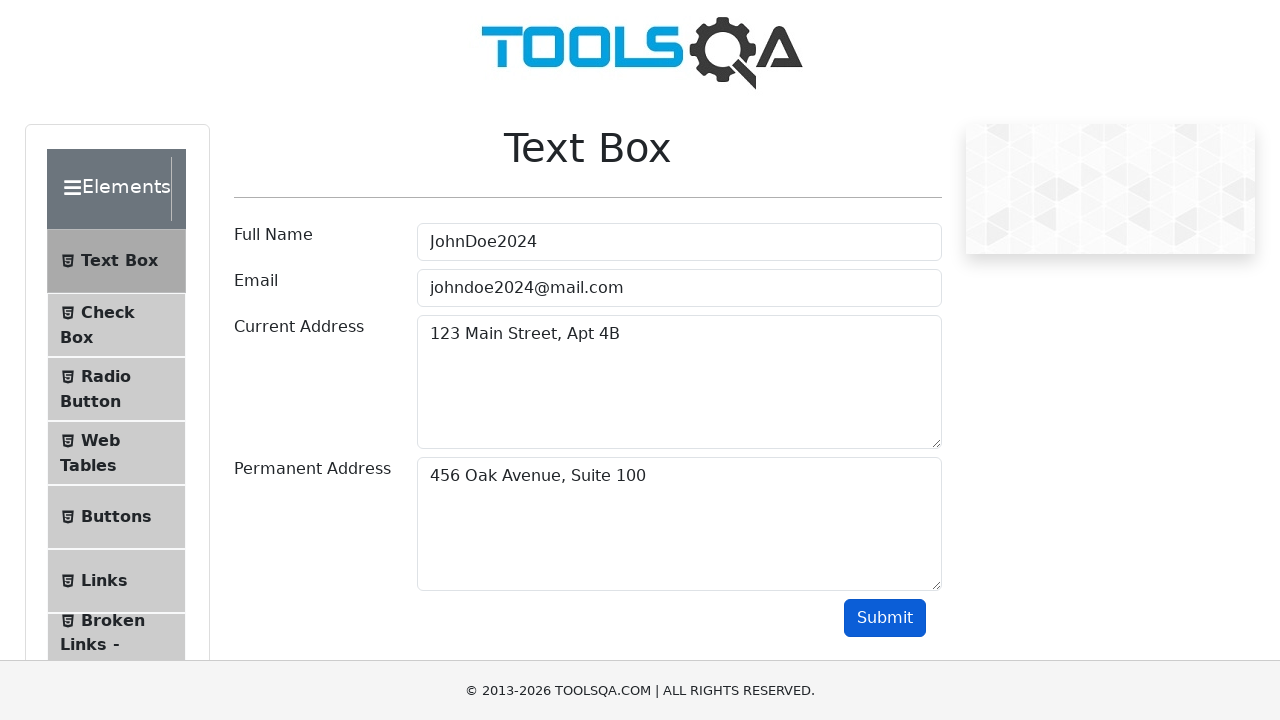

Verified that submitted permanent address '456 Oak Avenue, Suite 100' is present in output
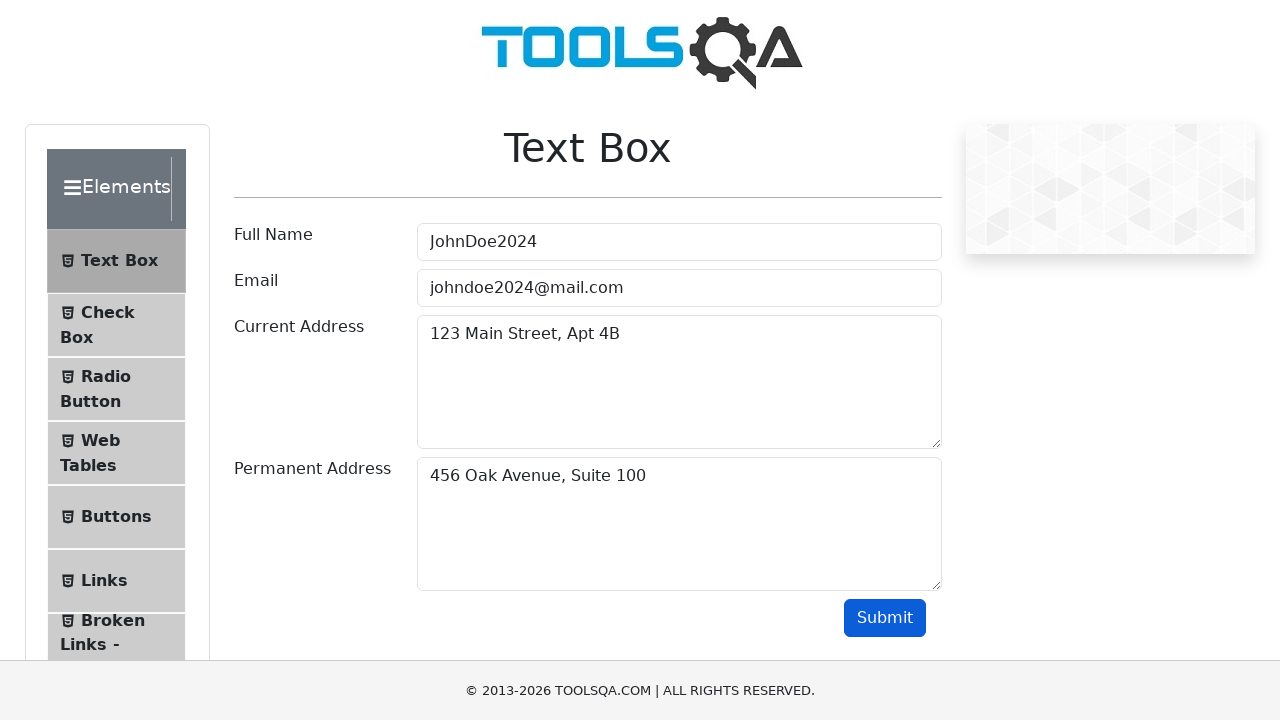

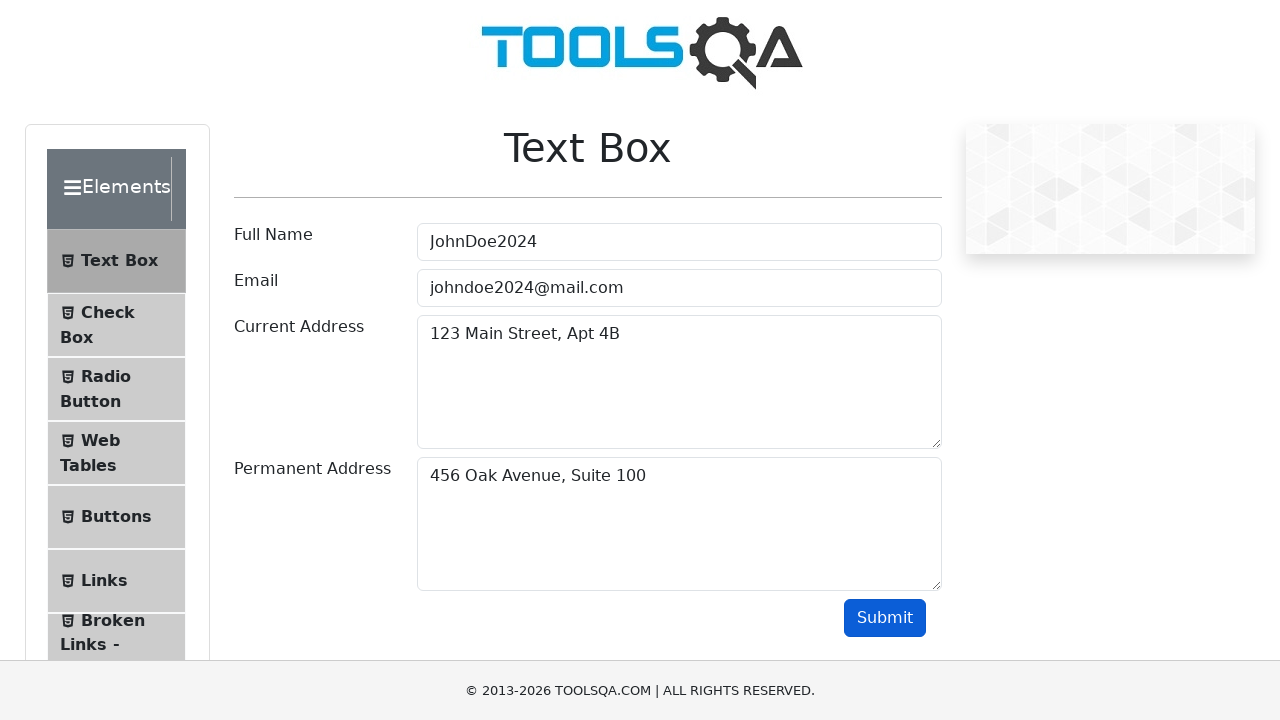